Tests file upload functionality by selecting a file using the file input element on a demo file upload page

Starting URL: http://sahitest.com/demo/php/fileUpload.htm

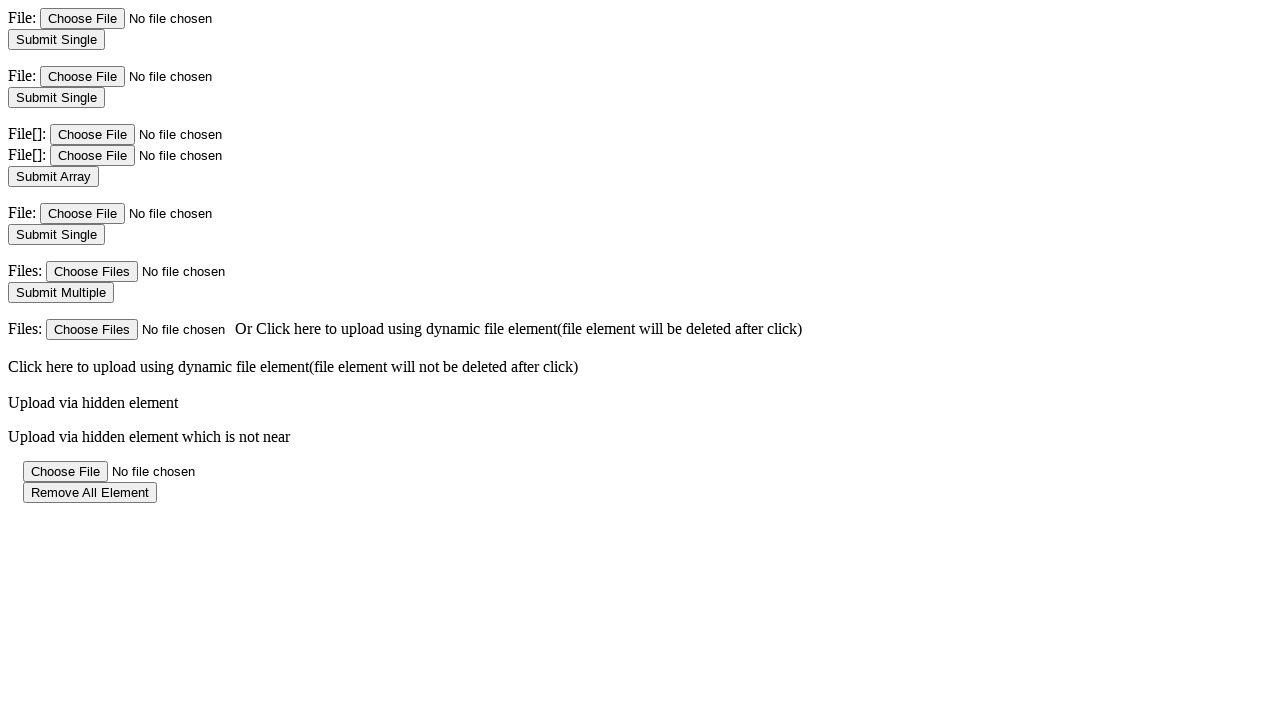

Created temporary test file with content
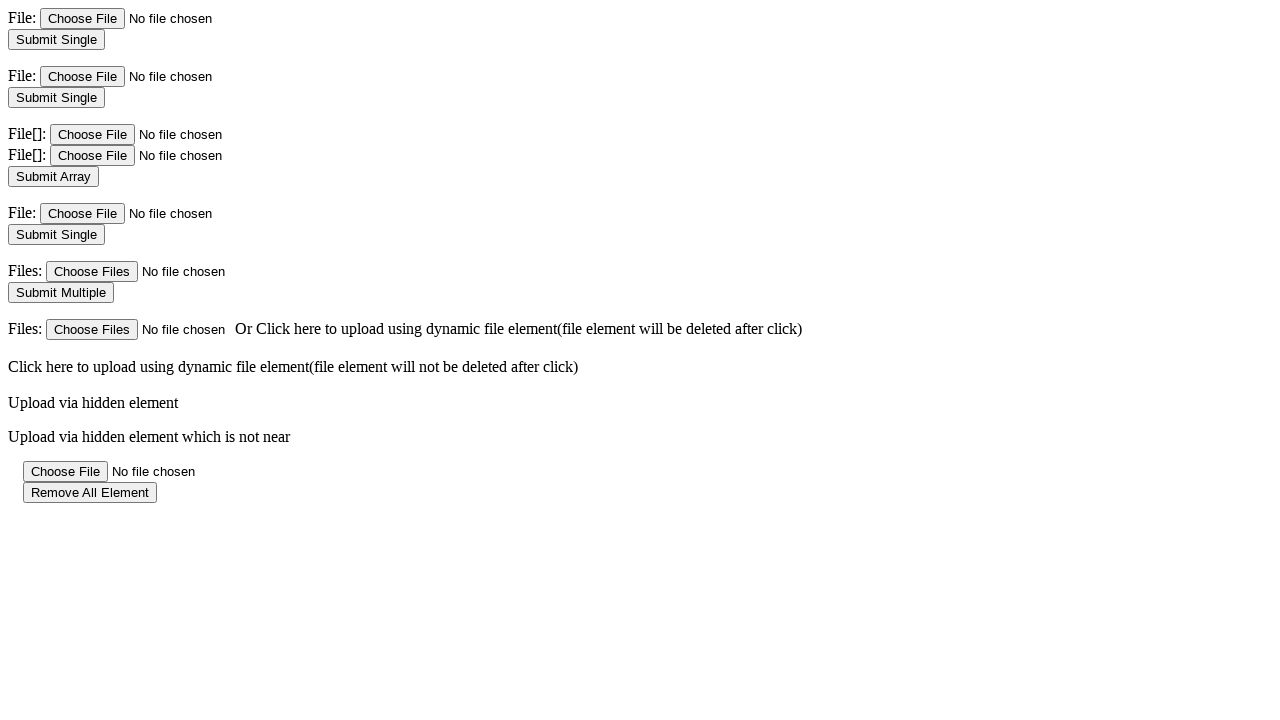

Set file input with temporary test file
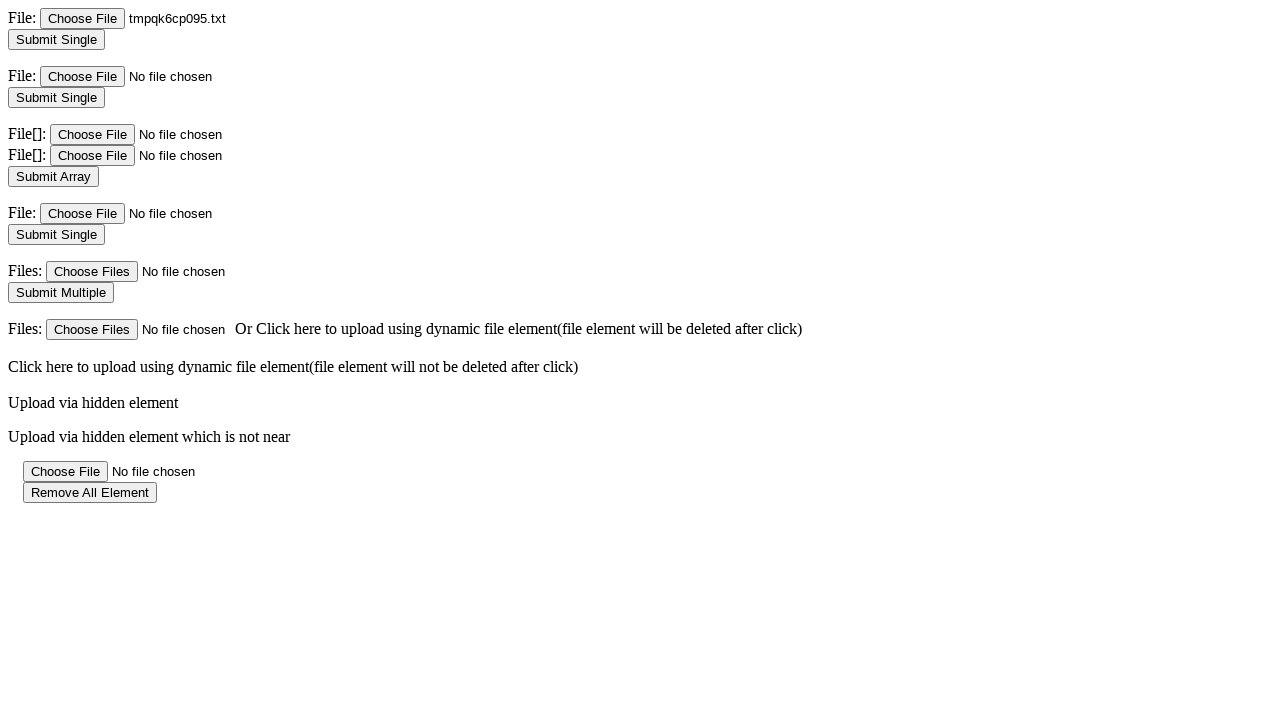

Waited for file upload to register
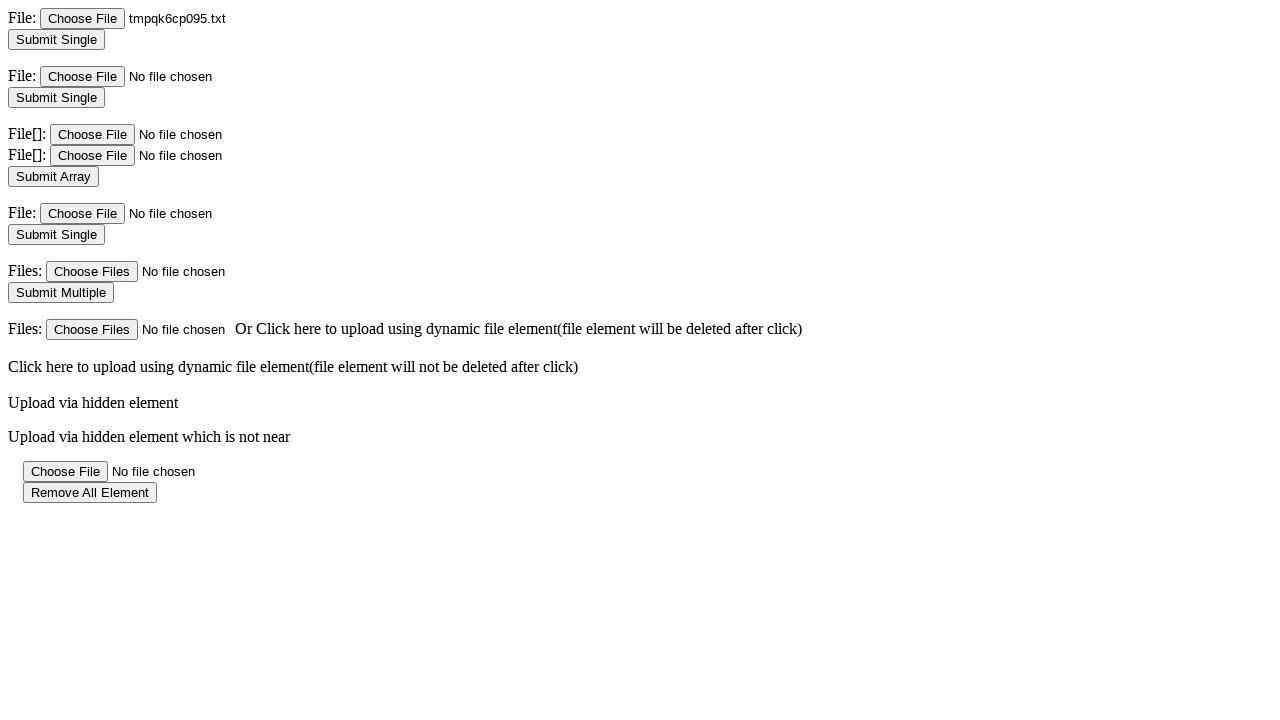

Cleaned up temporary test file
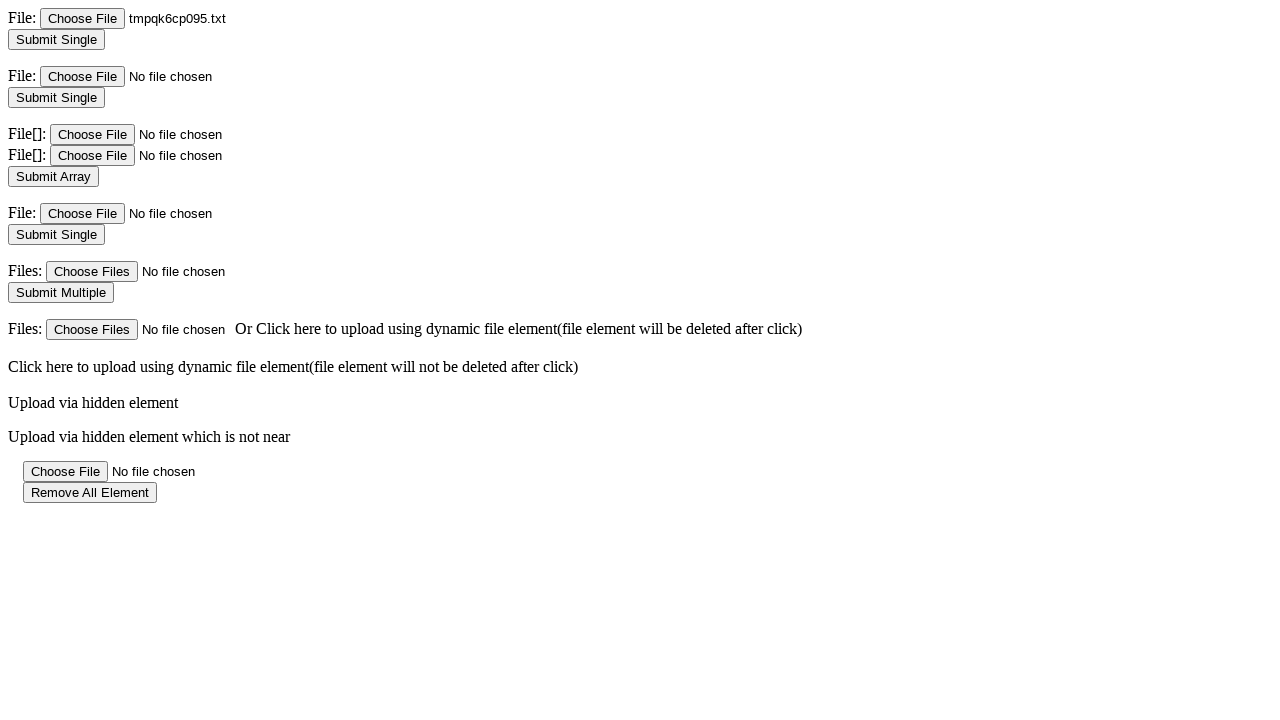

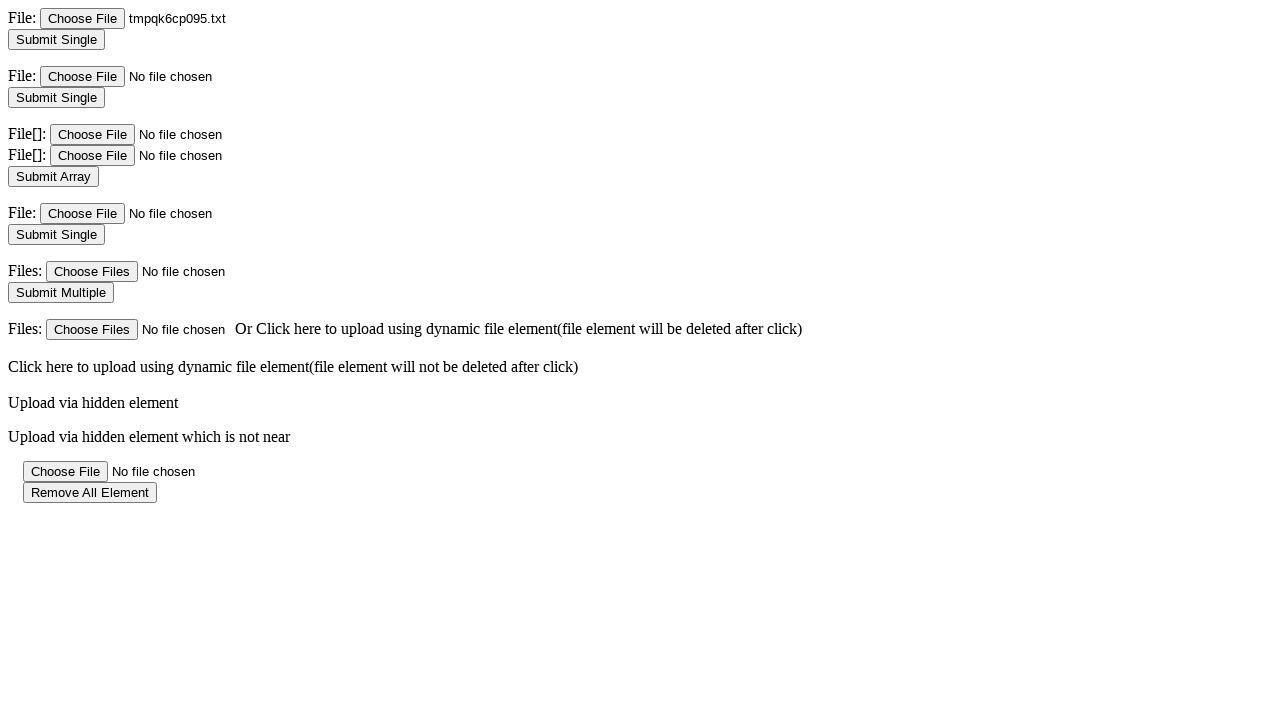